Tests different types of button interactions including single click and double click

Starting URL: https://www.tutorialspoint.com/selenium/practice/buttons.php

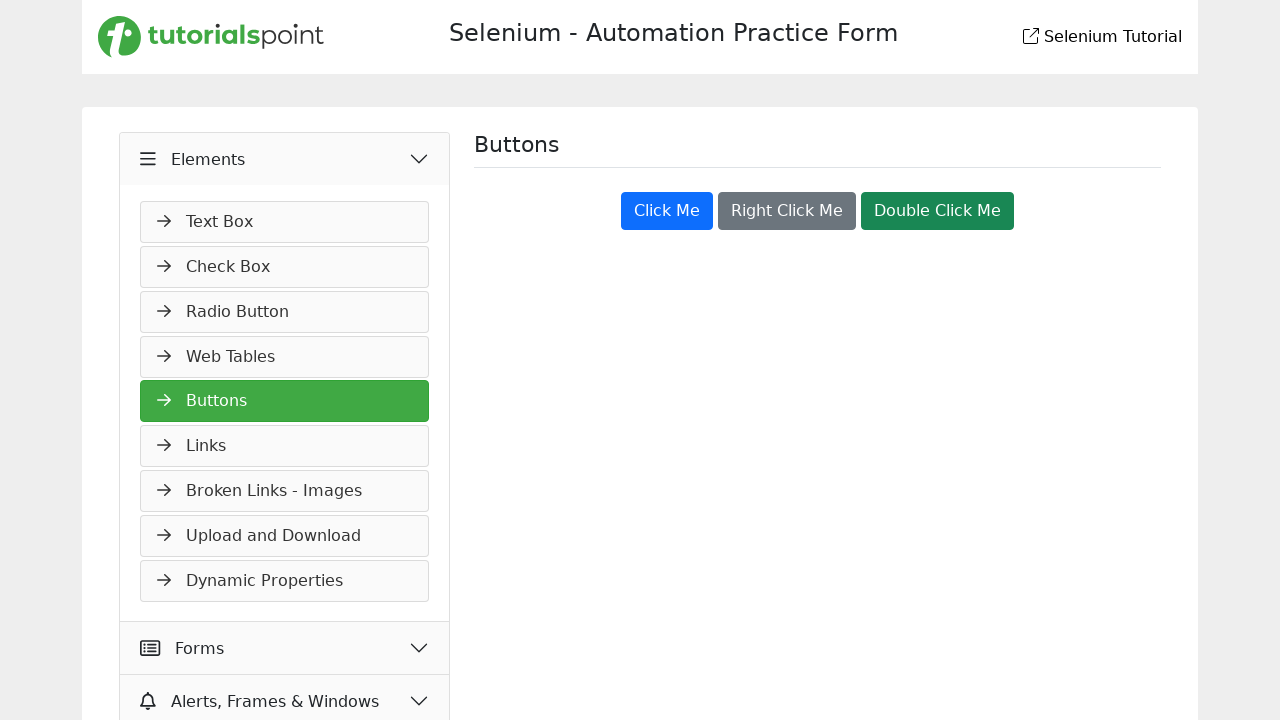

Clicked the 'Click Me' button at (667, 211) on internal:text="Click Me"s
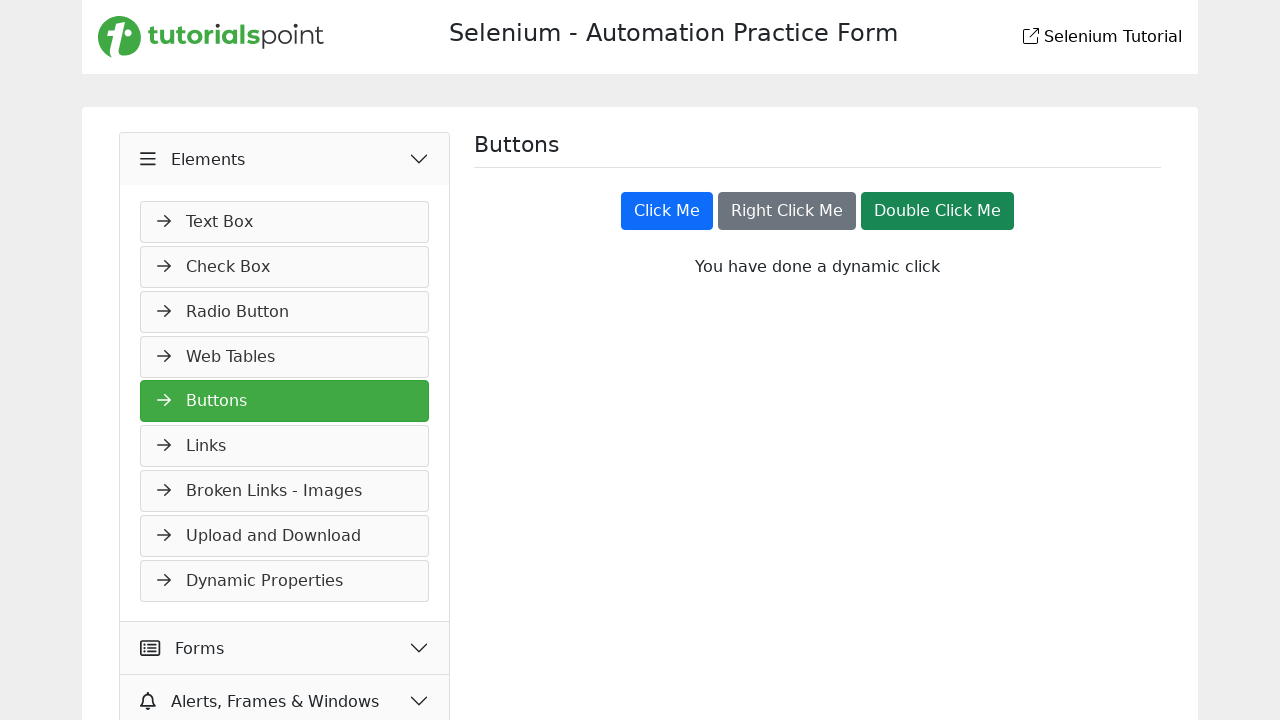

Double clicked the 'Double Click Me' button at (938, 211) on internal:text="Double Click Me"s
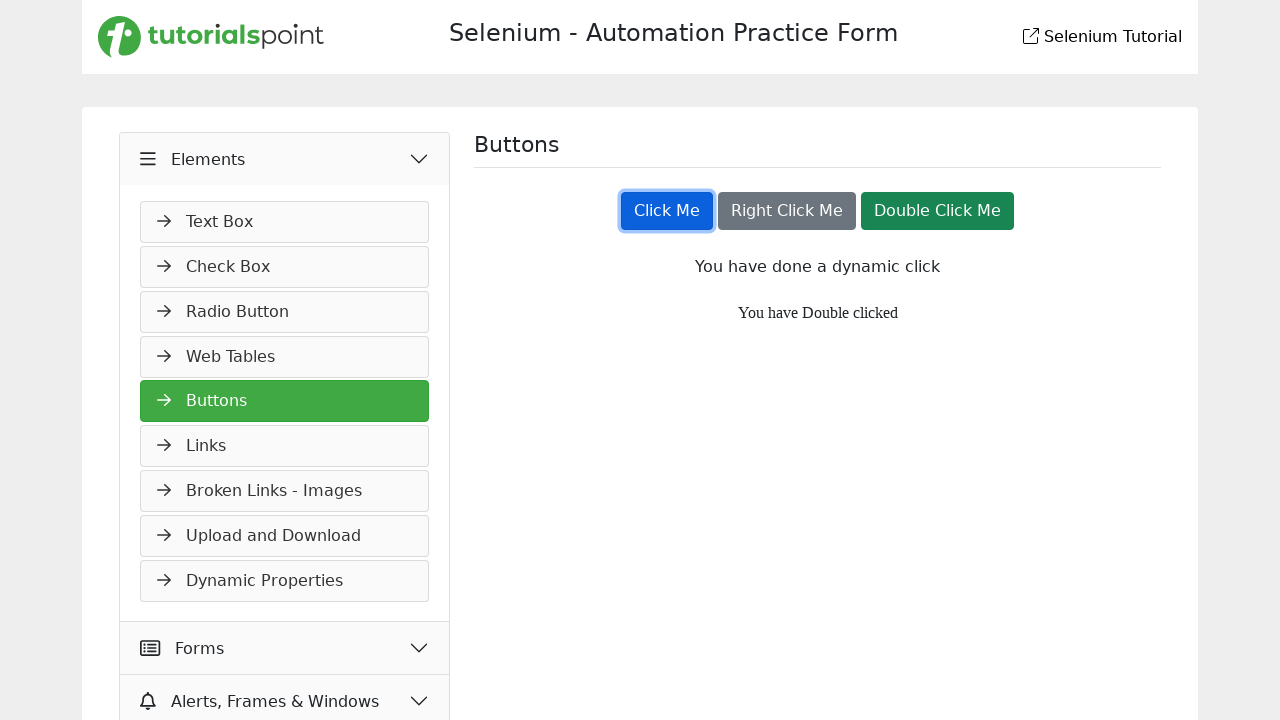

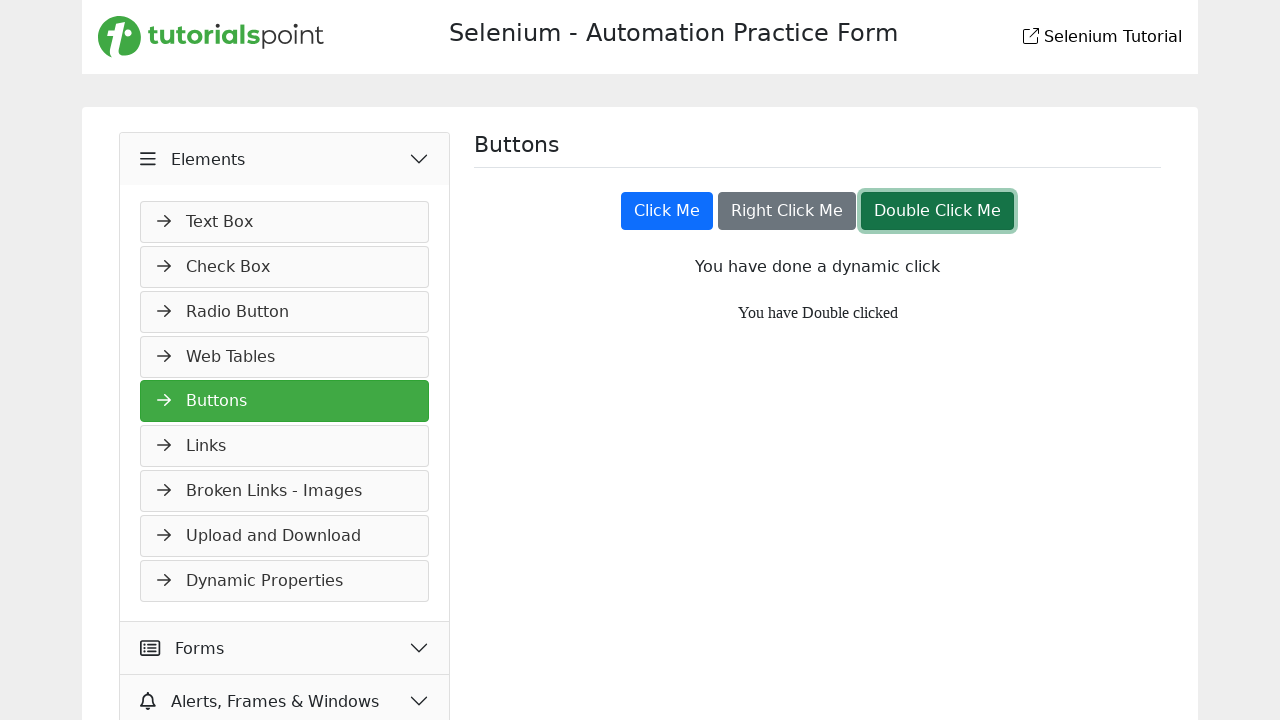